Tests HTML4 drag and drop functionality by dragging a small circle element into a larger target circle

Starting URL: https://automationfc.github.io/kendo-drag-drop/

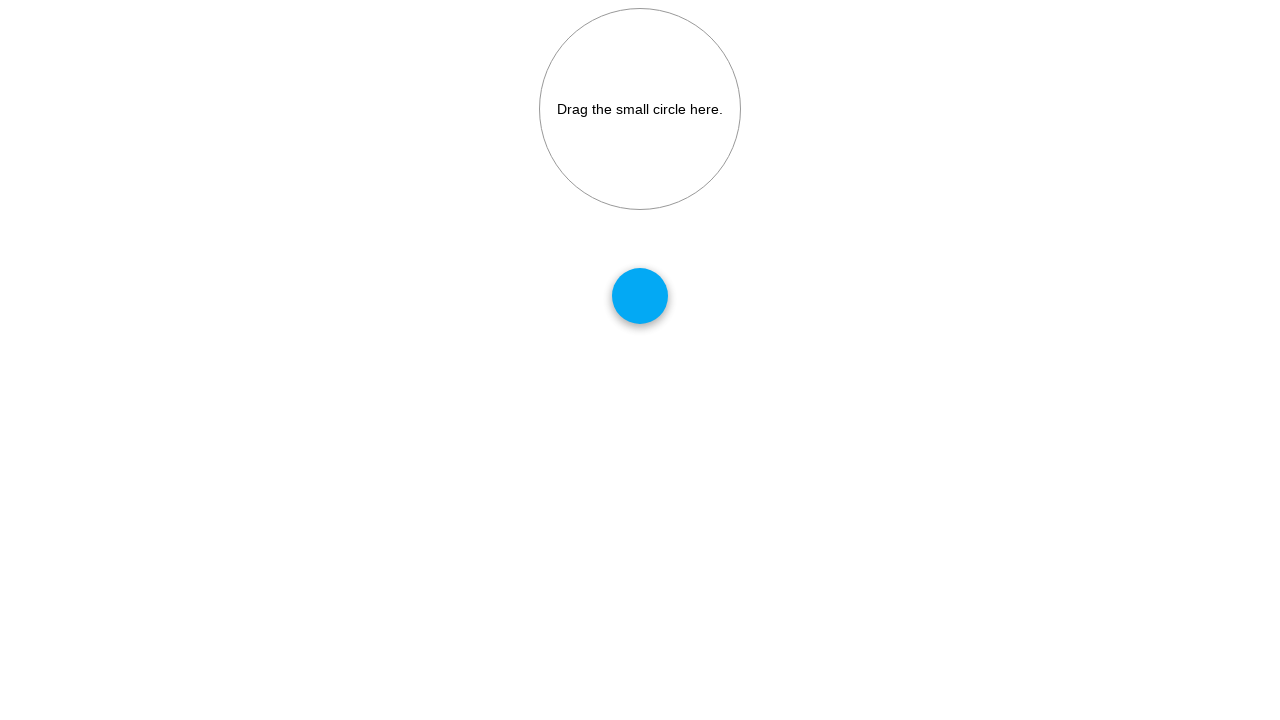

Located the small circle element with id 'draggable'
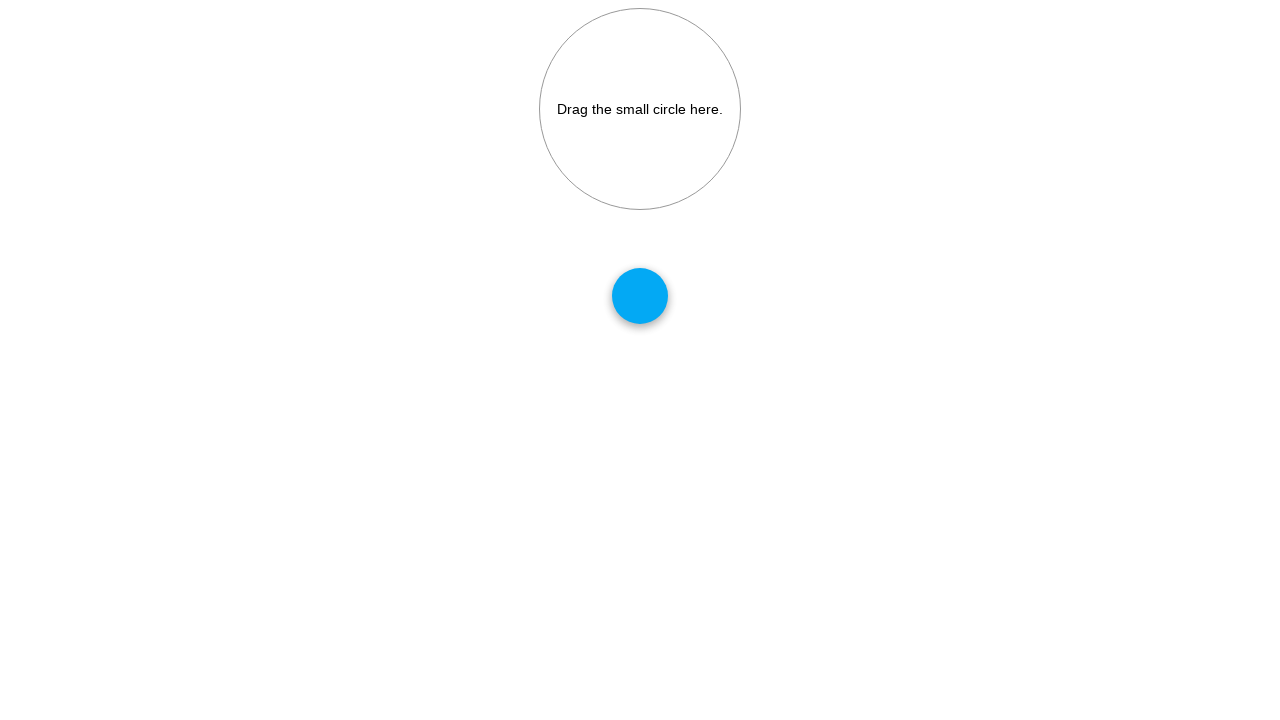

Located the target circle element with id 'droptarget'
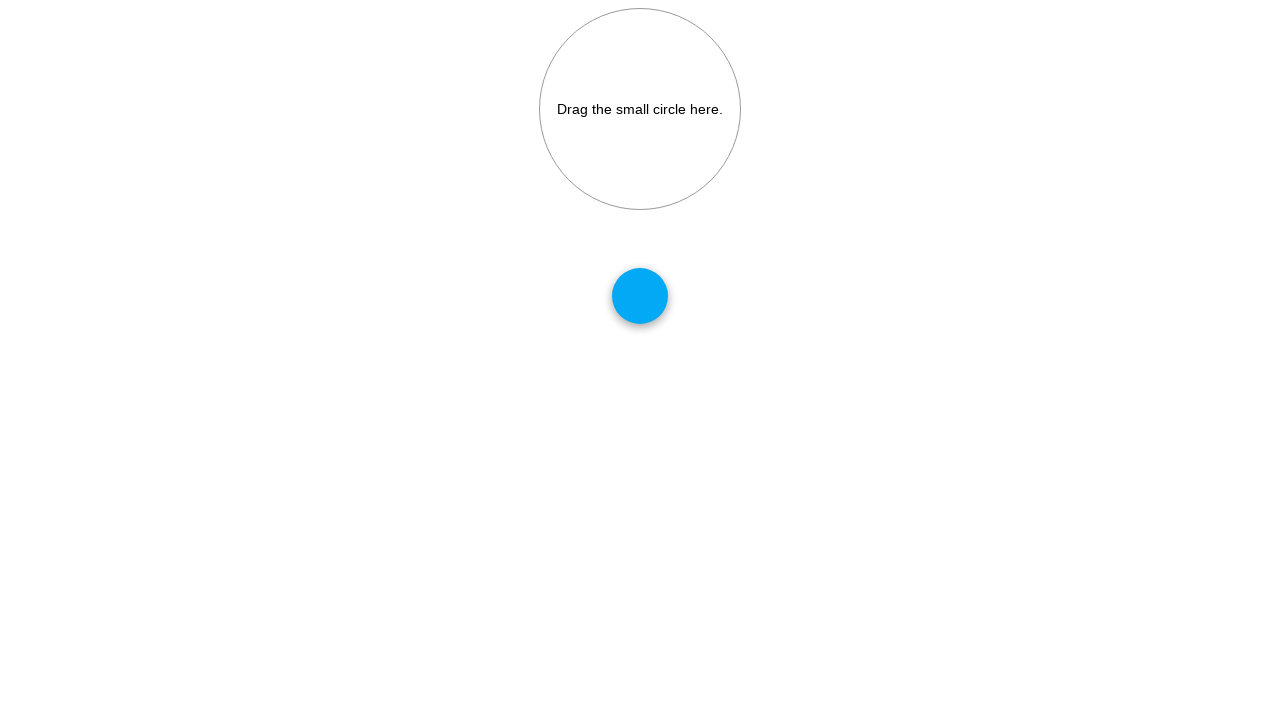

Dragged small circle into target circle at (640, 109)
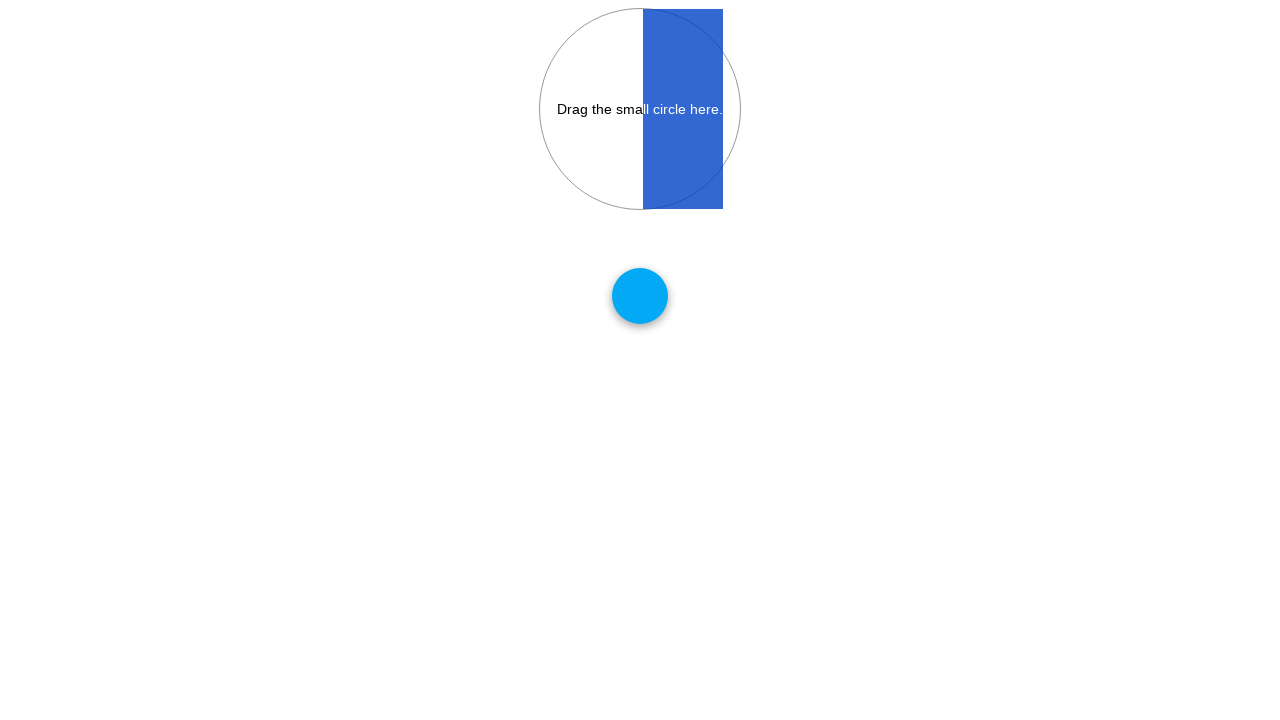

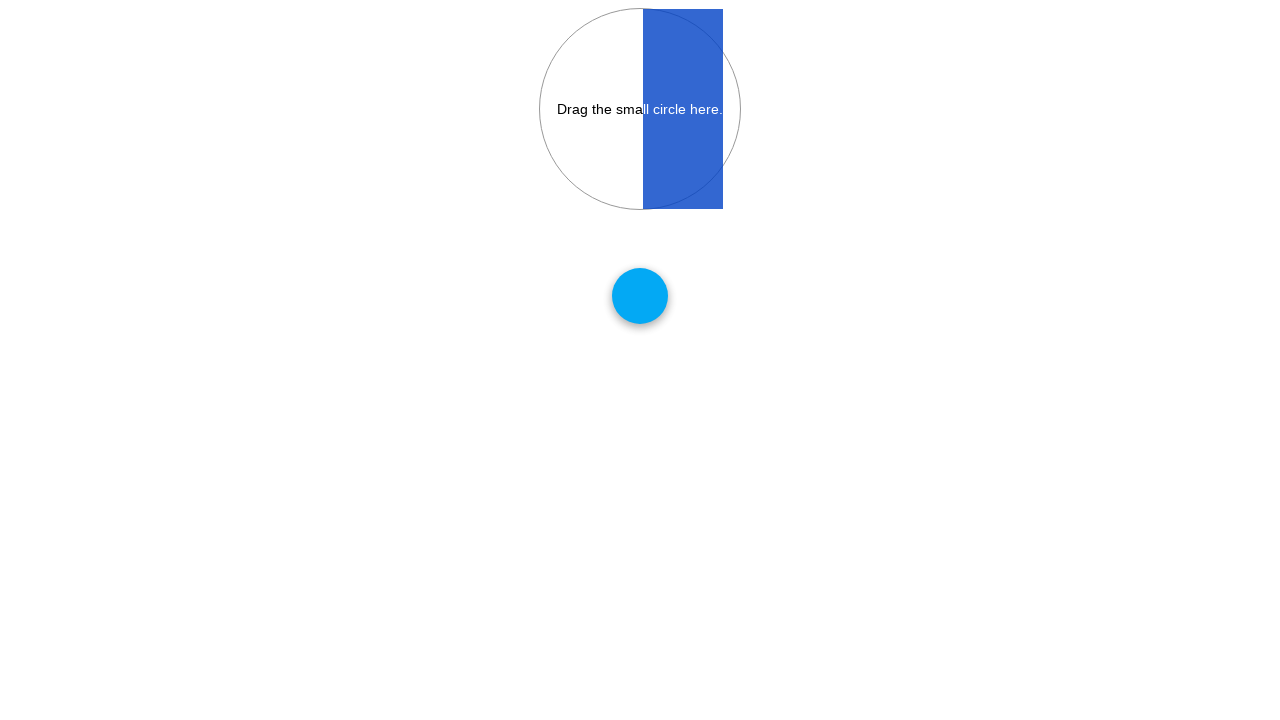